Demonstrates browser navigation by visiting a test automation practice site and then navigating to a demo e-commerce site (demoblaze.com)

Starting URL: https://testautomationpractice.blogspot.com/

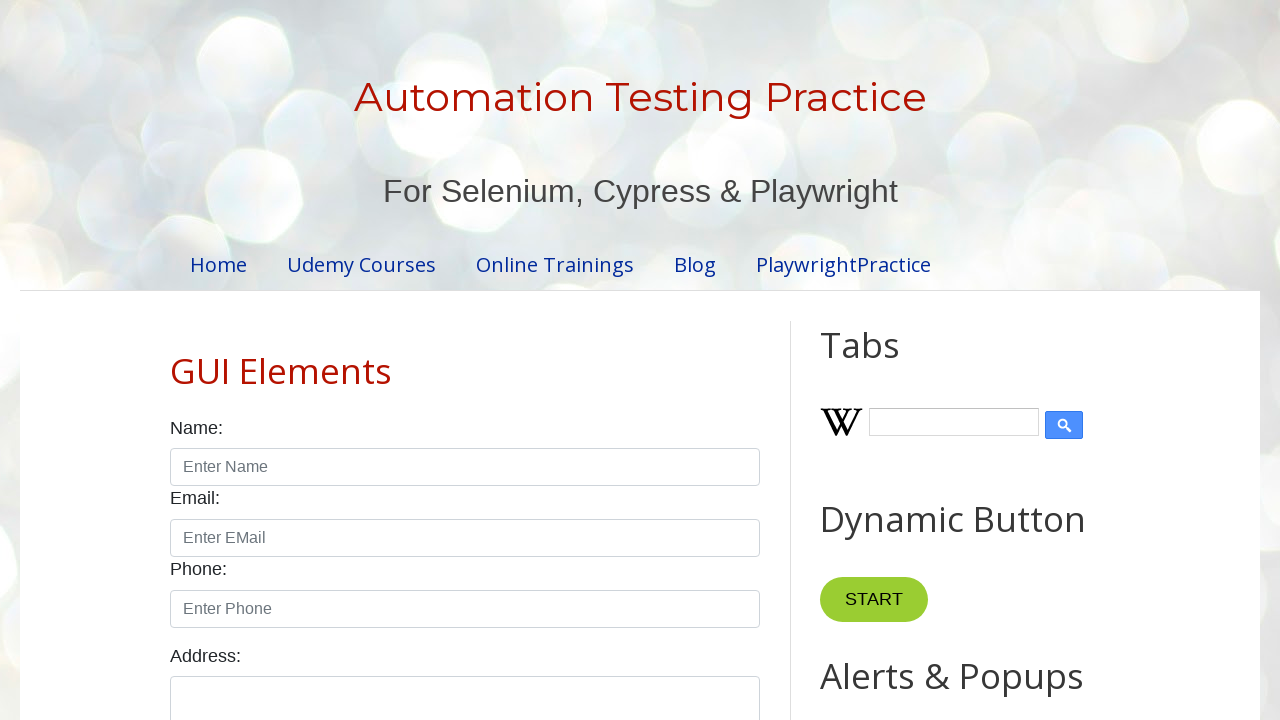

Navigated to demoblaze.com e-commerce site
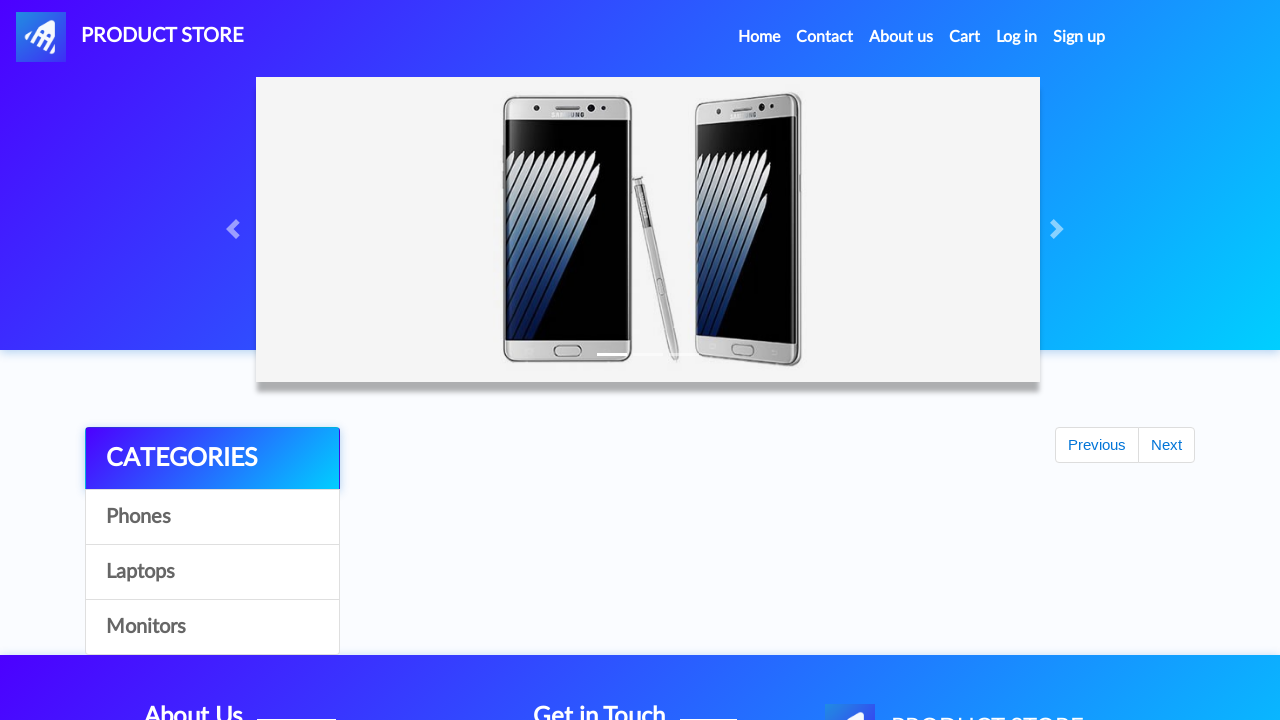

Demoblaze page fully loaded (domcontentloaded state)
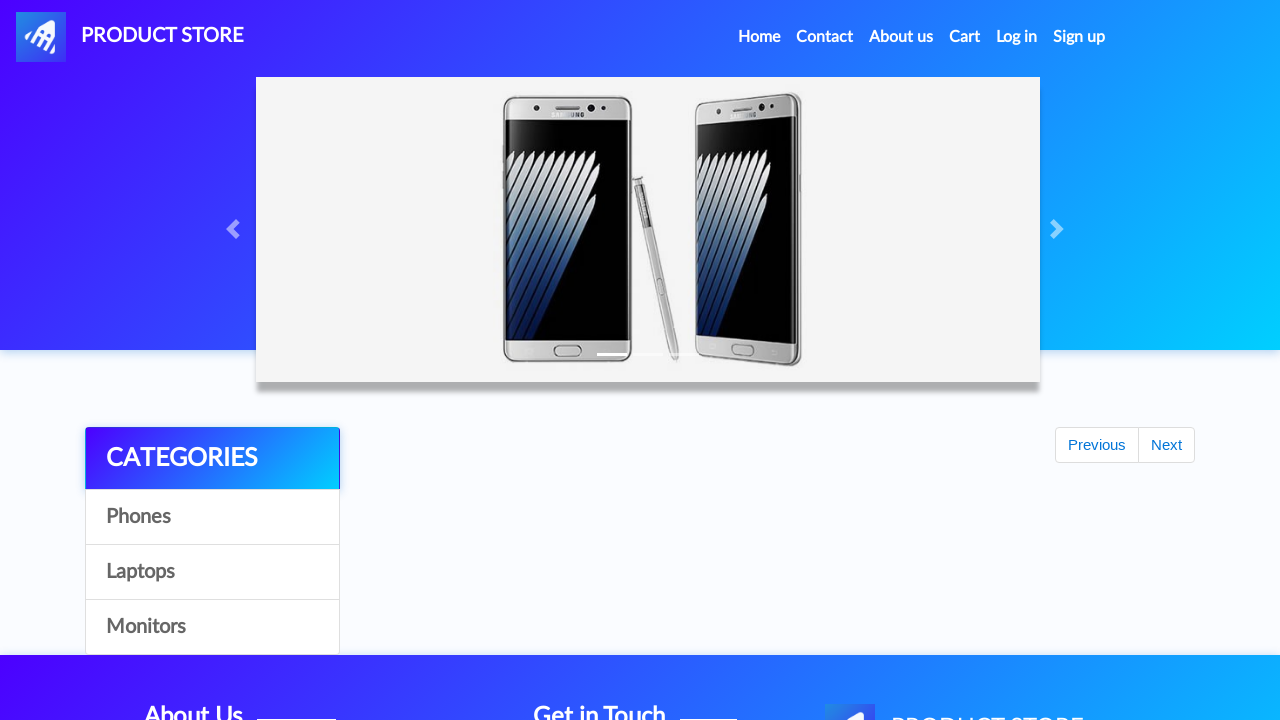

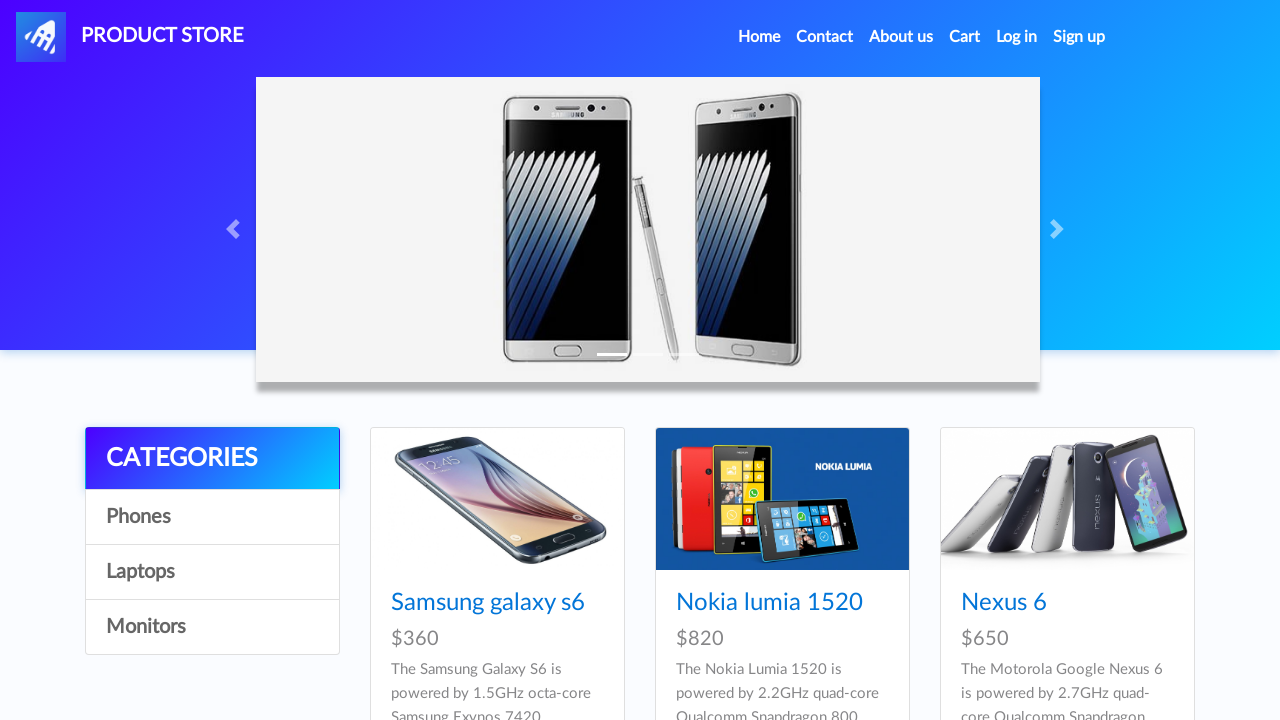